Tests adding three elements by clicking the Add Element button three times and verifying three Delete buttons appear

Starting URL: https://the-internet.herokuapp.com/add_remove_elements/

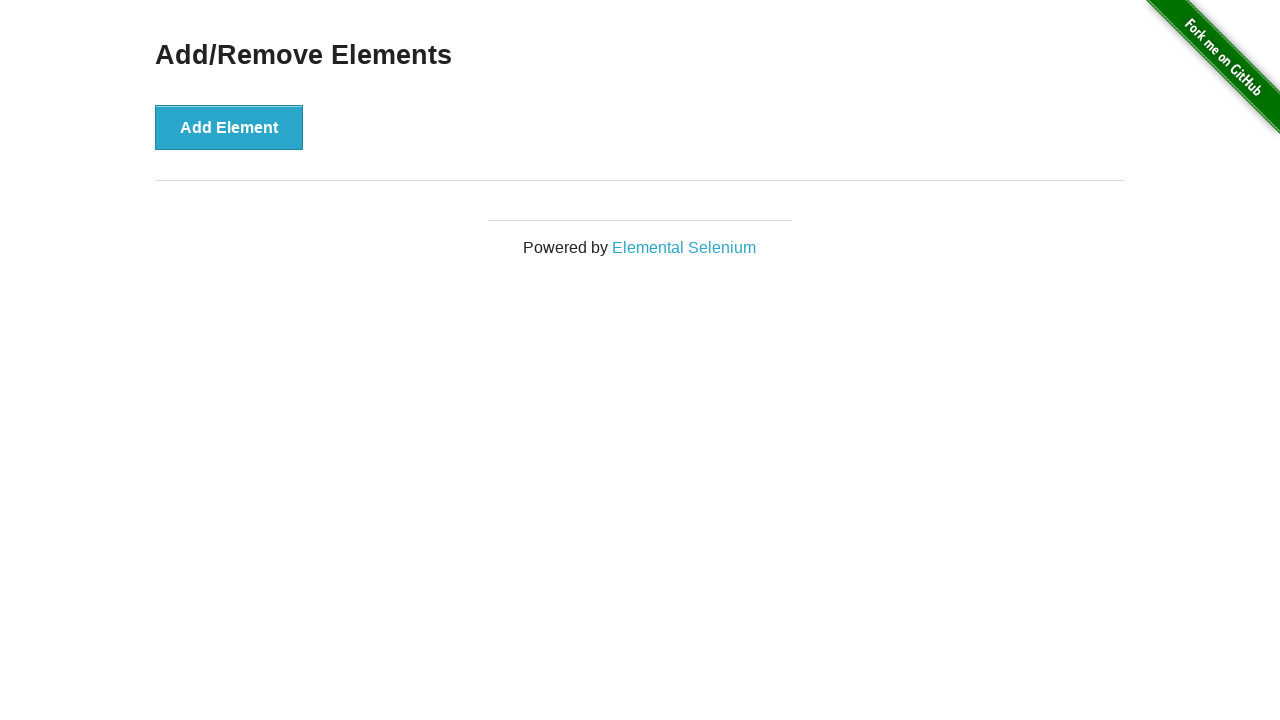

Clicked Add Element button (click 1 of 3) at (229, 127) on button[onclick='addElement()']
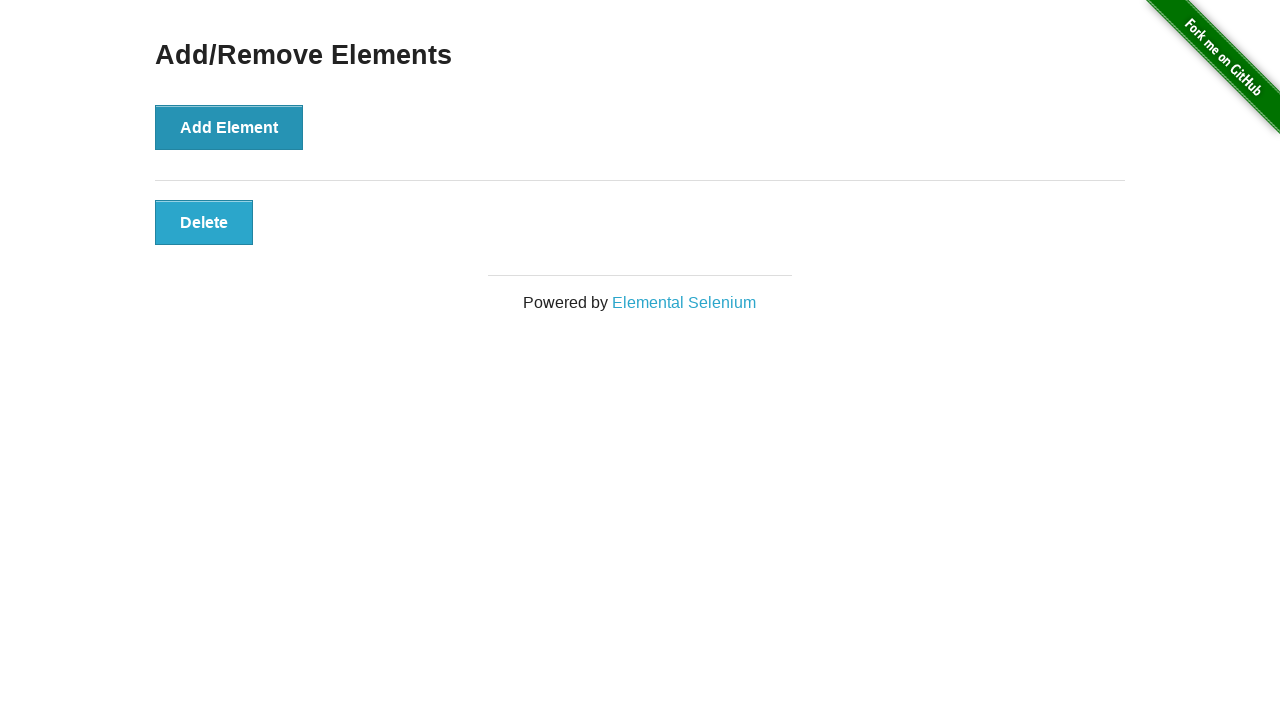

Clicked Add Element button (click 2 of 3) at (229, 127) on button[onclick='addElement()']
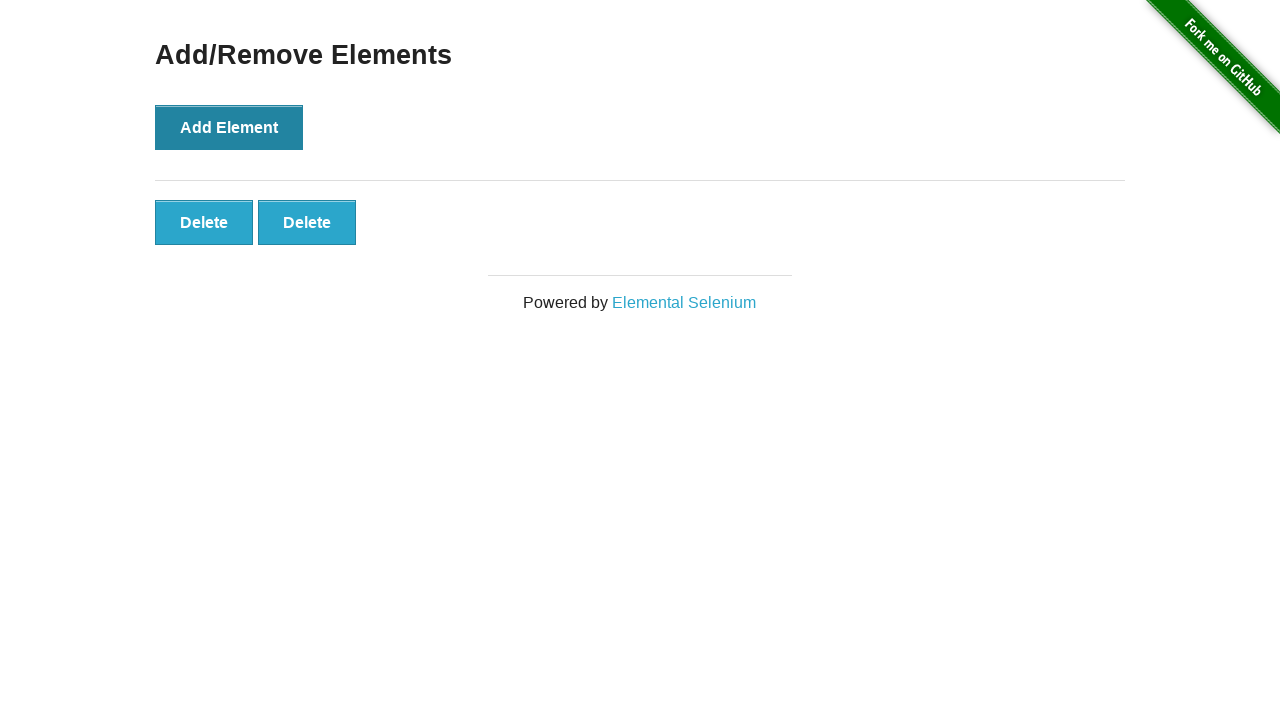

Clicked Add Element button (click 3 of 3) at (229, 127) on button[onclick='addElement()']
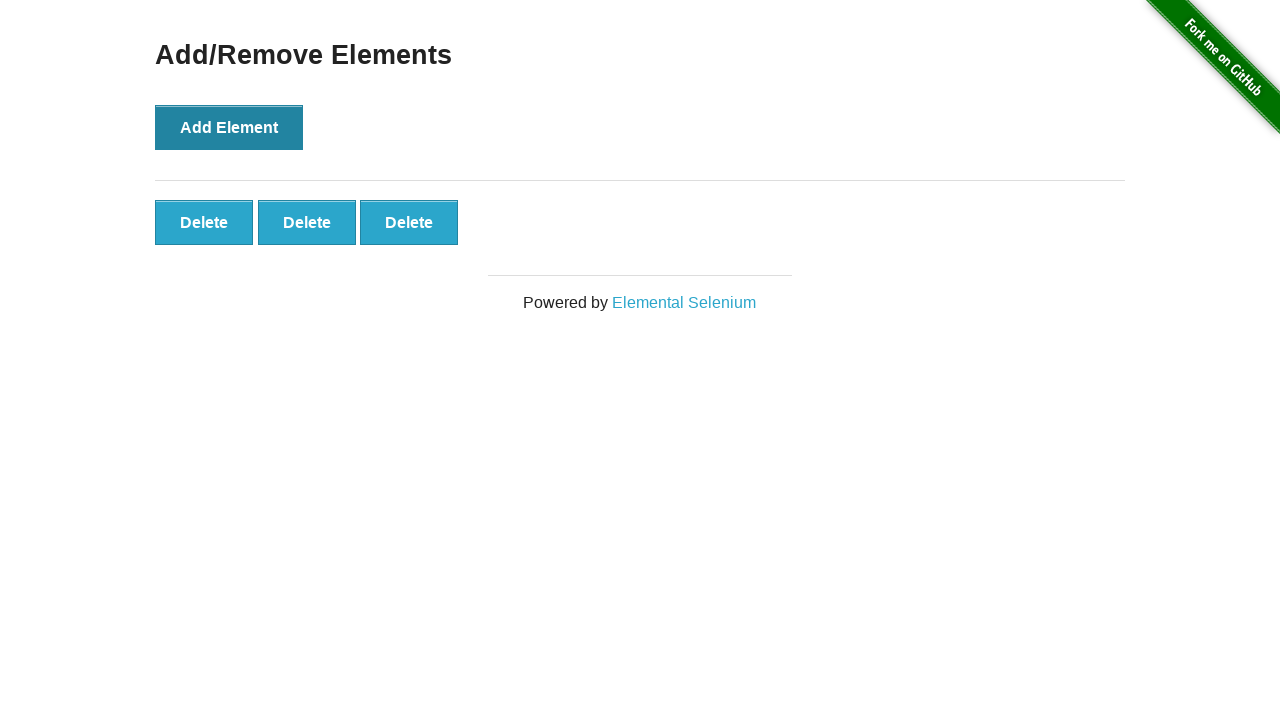

Located all Delete buttons with class 'added-manually'
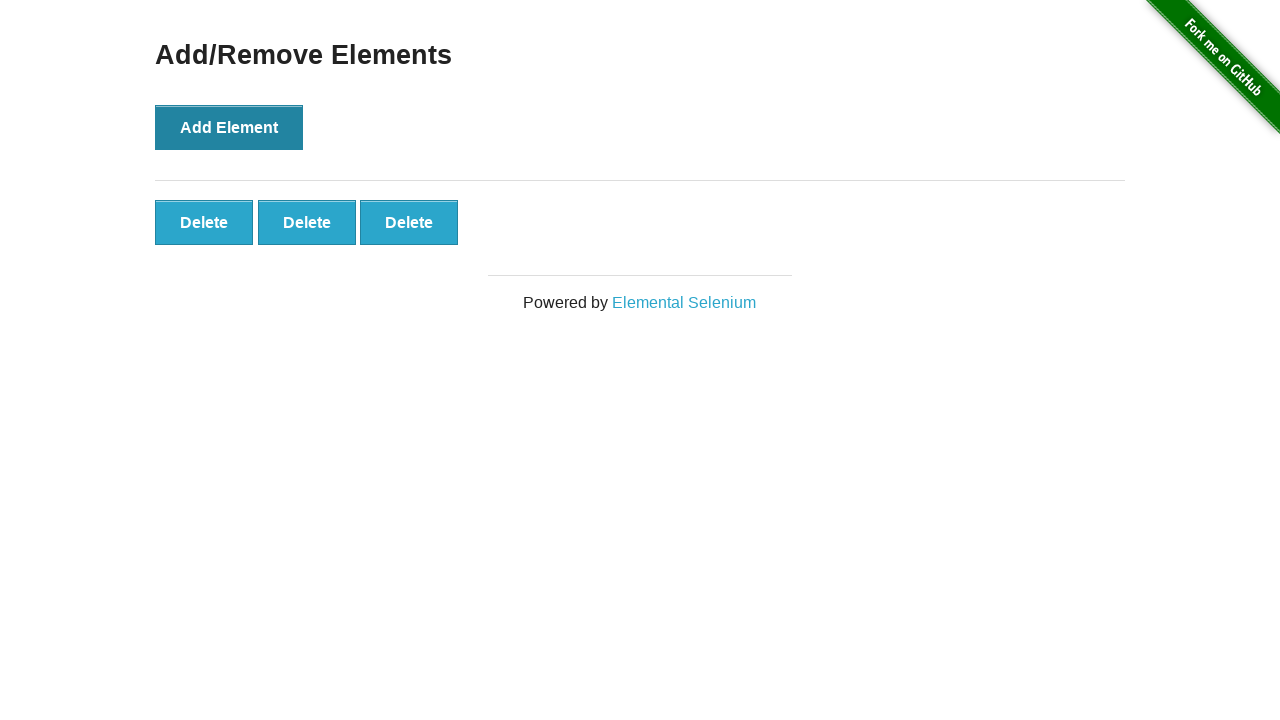

Verified that exactly 3 Delete buttons are present
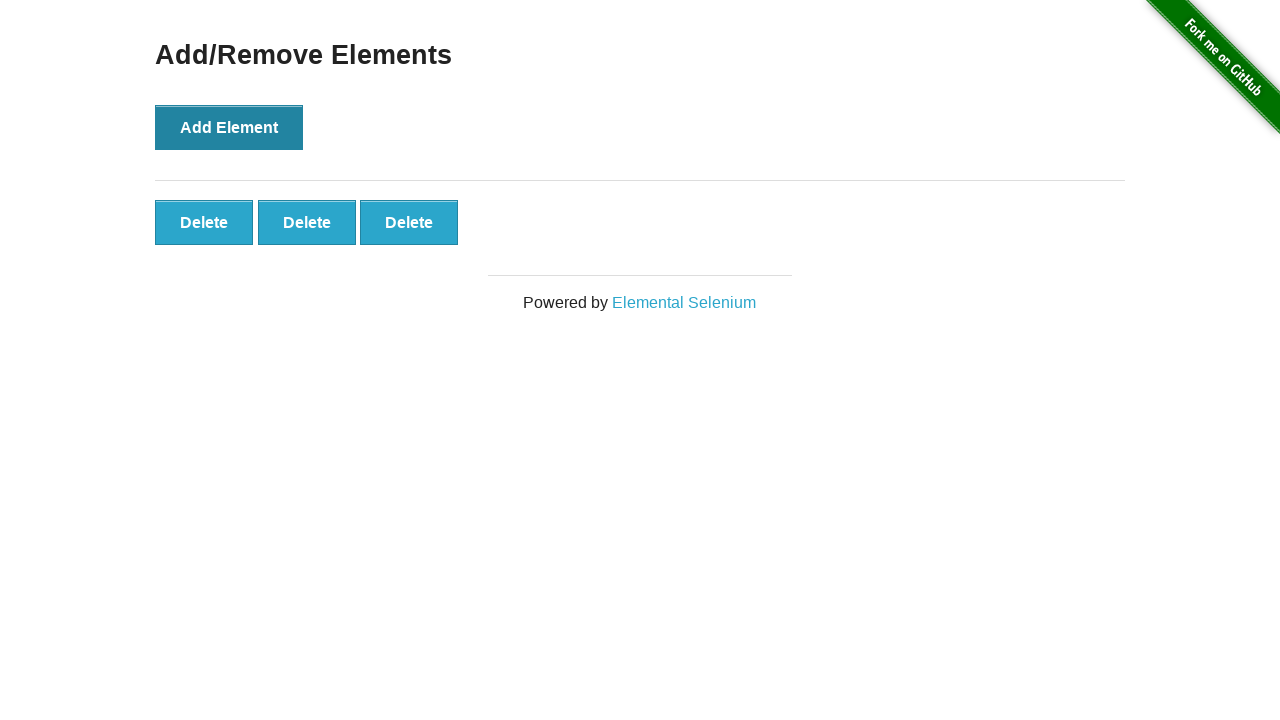

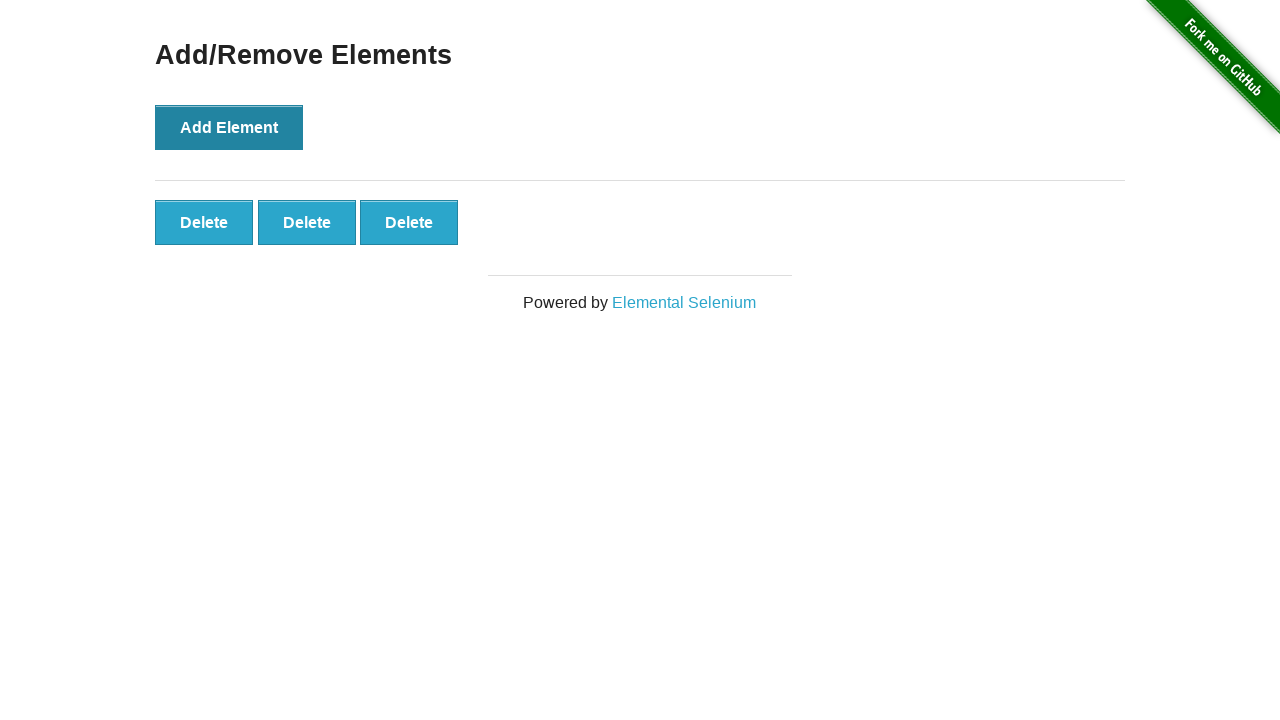